Tests checkbox selection functionality by clicking multiple checkboxes if they are not already selected

Starting URL: https://letcode.in/radio

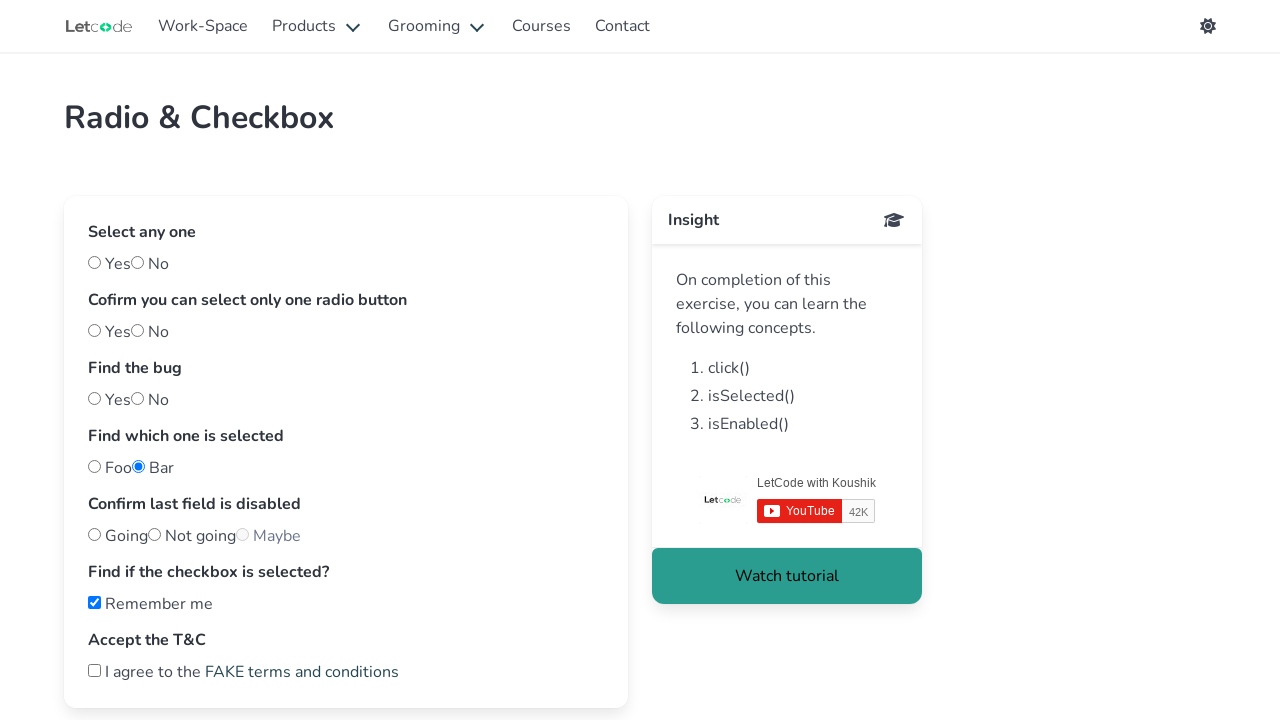

Located the 'nobug' checkbox element
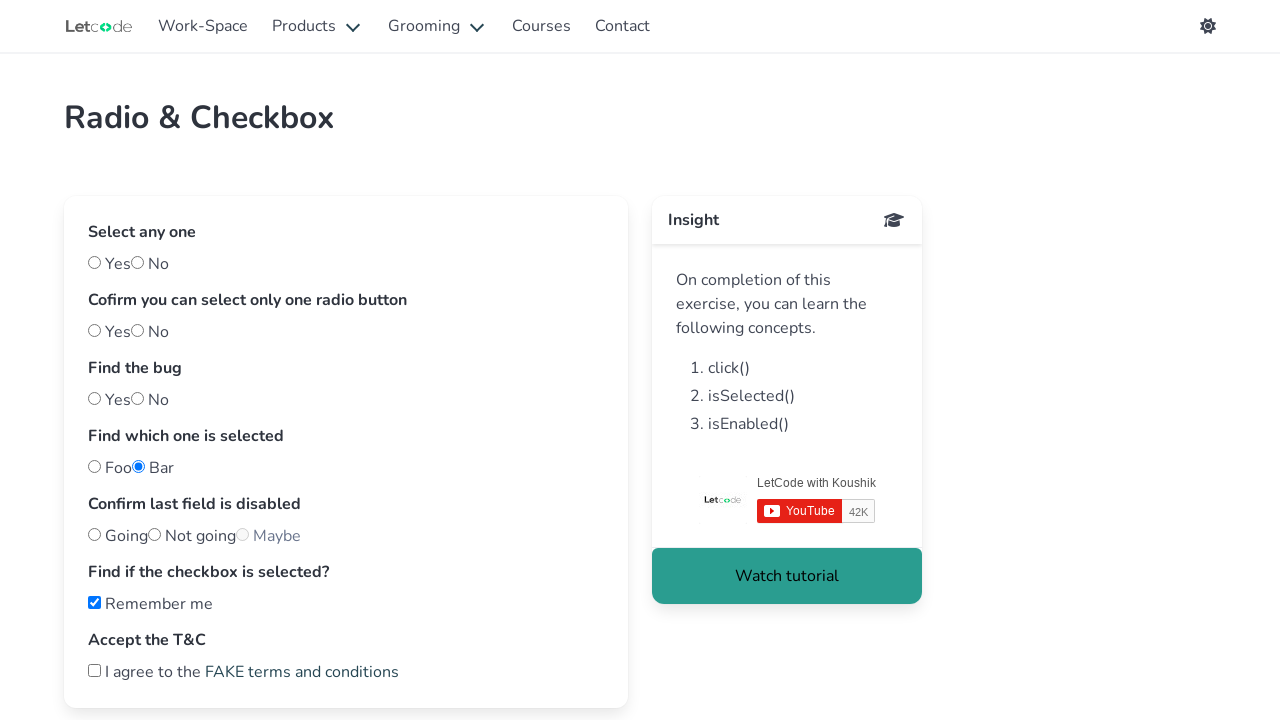

Verified 'nobug' checkbox is not checked
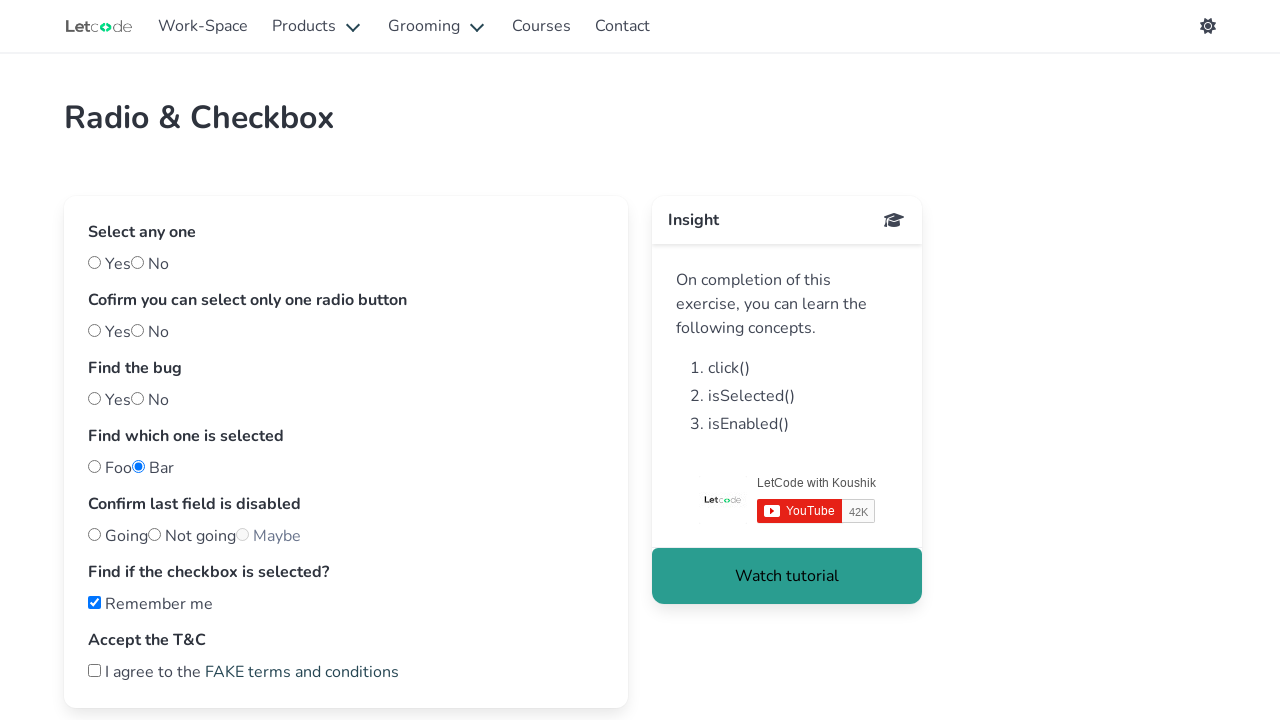

Clicked 'nobug' checkbox to select it at (94, 398) on #nobug
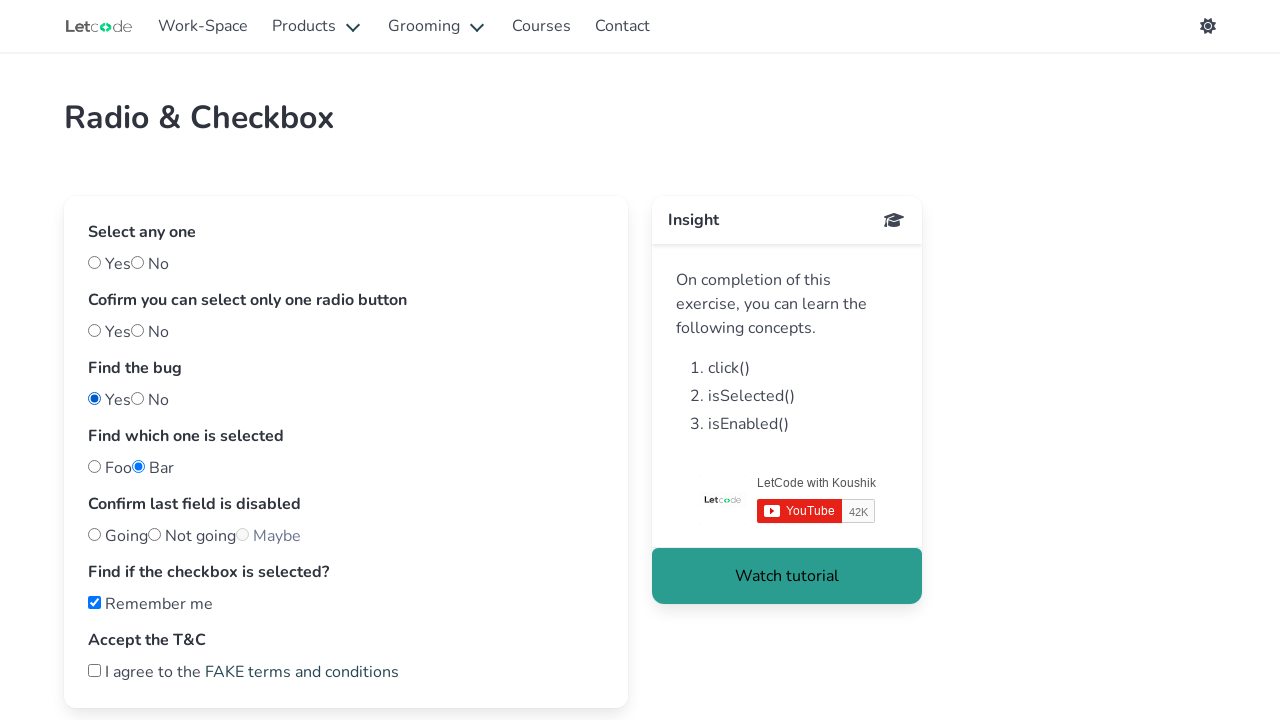

Located the 'foo' checkbox element
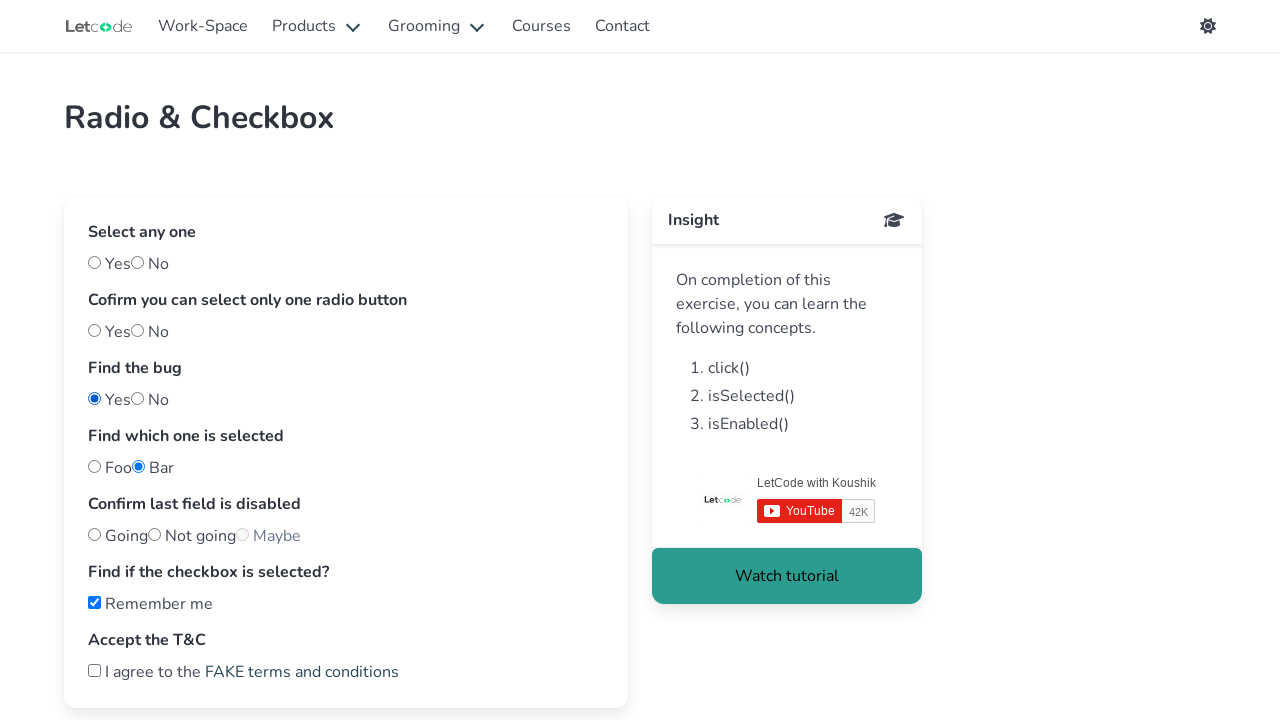

Verified 'foo' checkbox is not checked
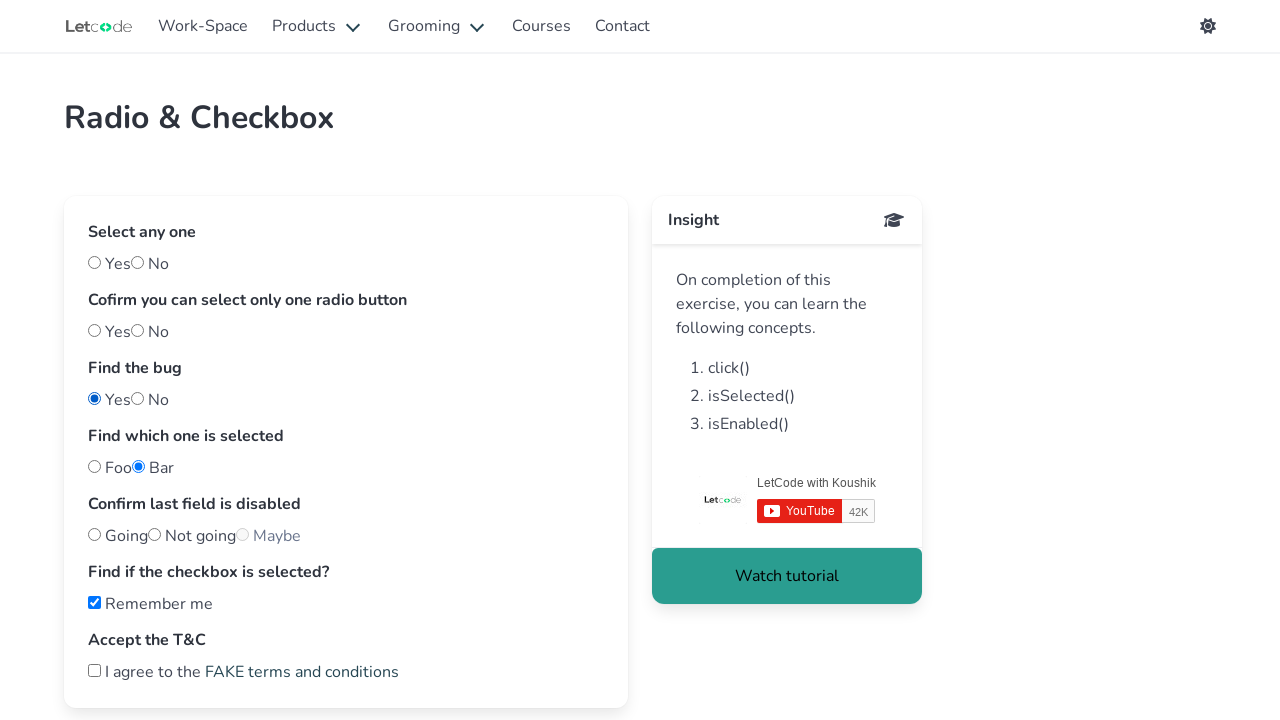

Clicked 'foo' checkbox to select it at (94, 466) on #foo
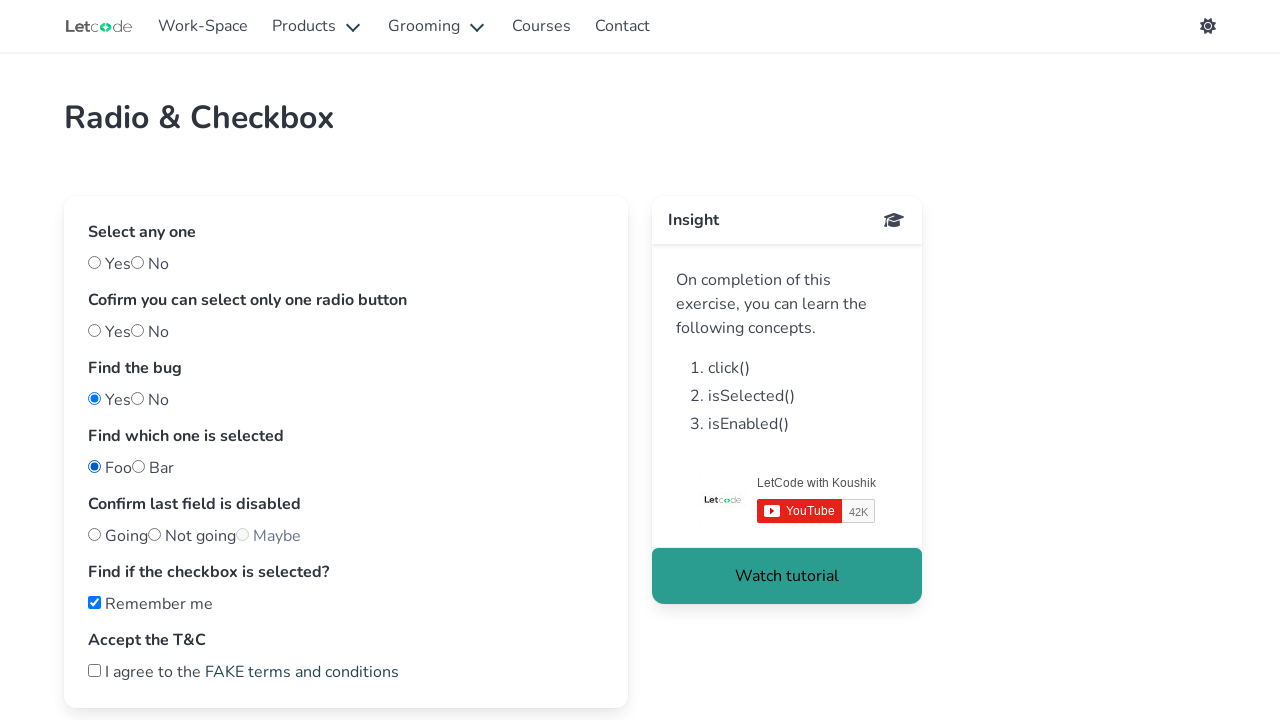

Located the 'going' checkbox element
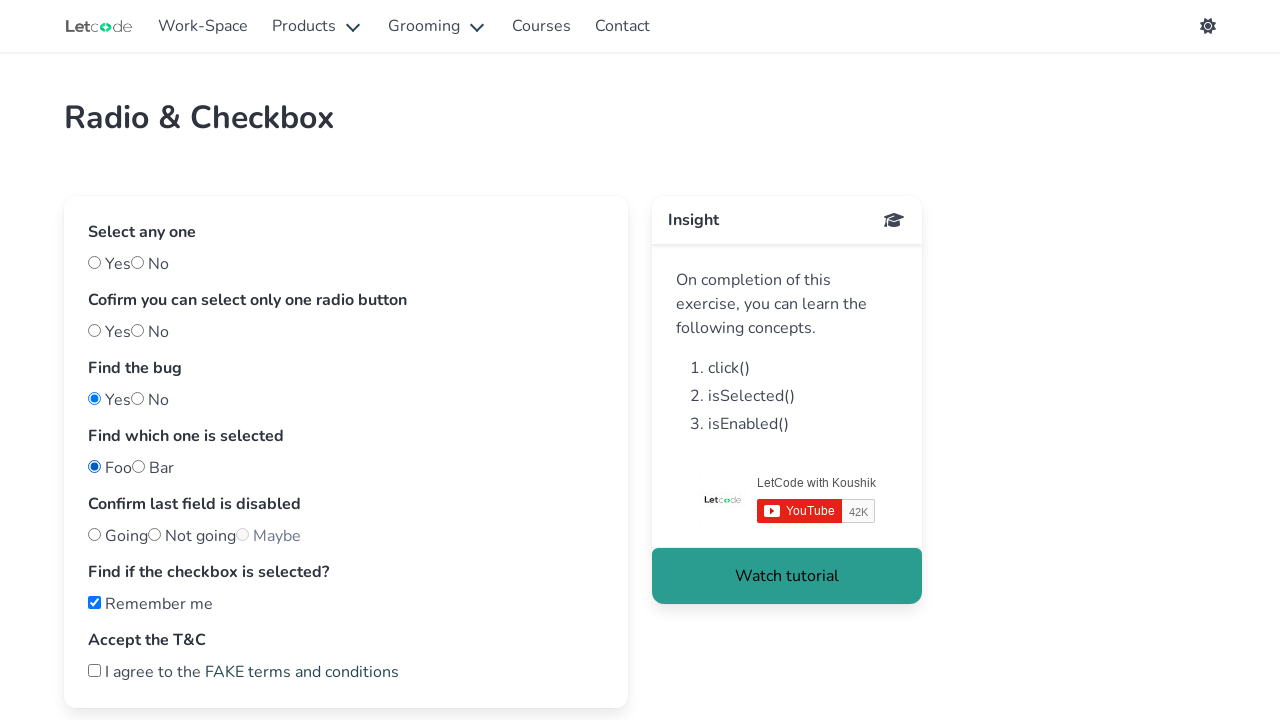

Verified 'going' checkbox is not checked
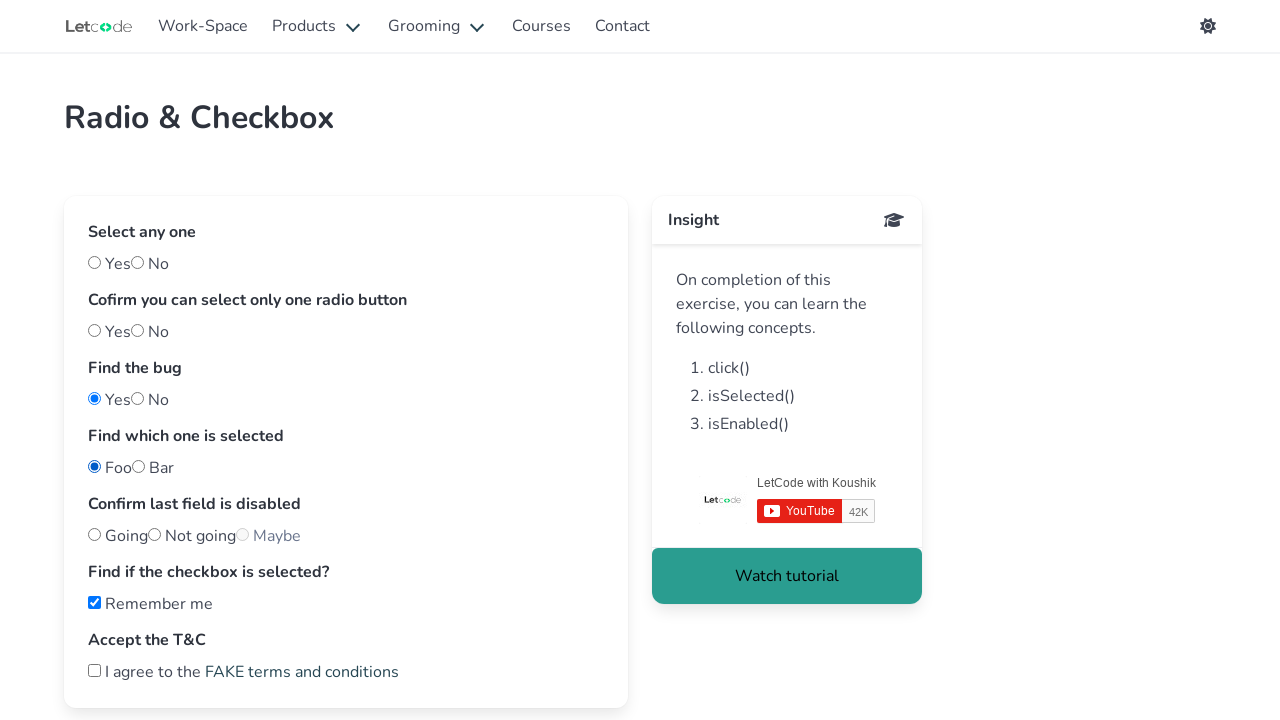

Clicked 'going' checkbox to select it at (94, 534) on #going
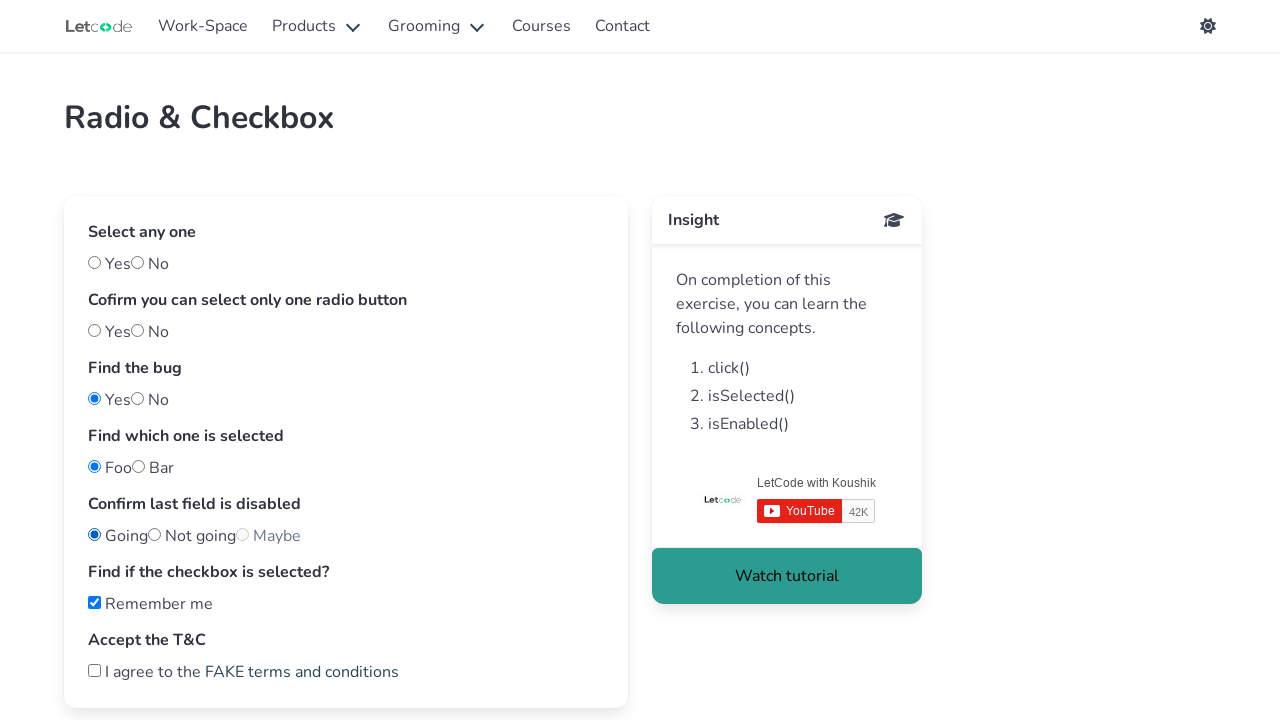

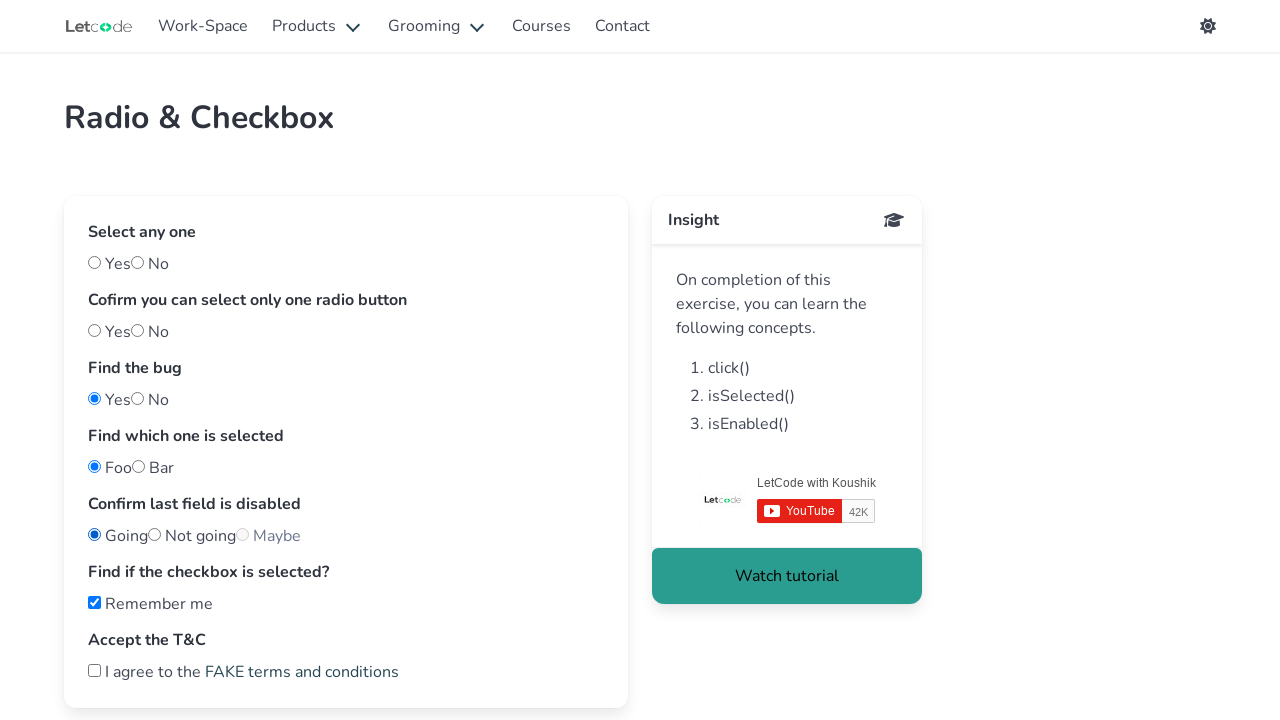